Tests browser automation detection by visiting a bot detection site and performing human-like interactions including mouse movement and scrolling

Starting URL: https://bot.sannysoft.com

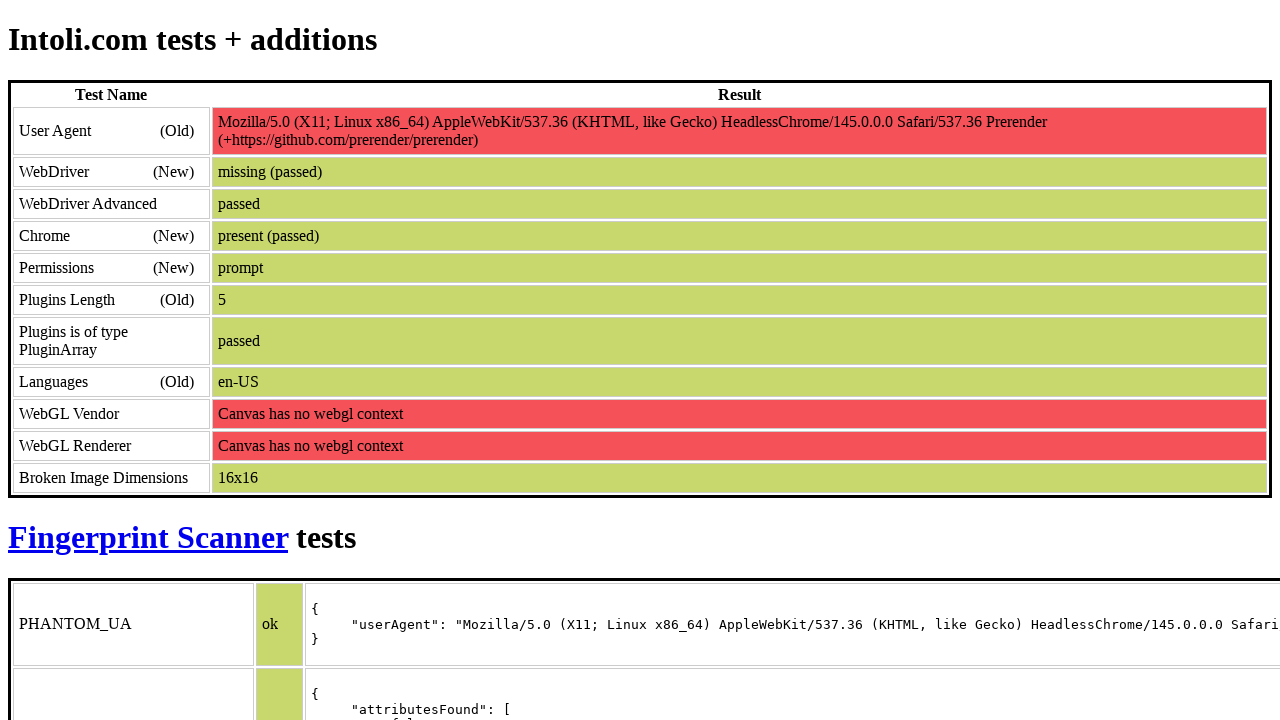

Moved mouse to position (10, 20) to simulate human interaction at (10, 20)
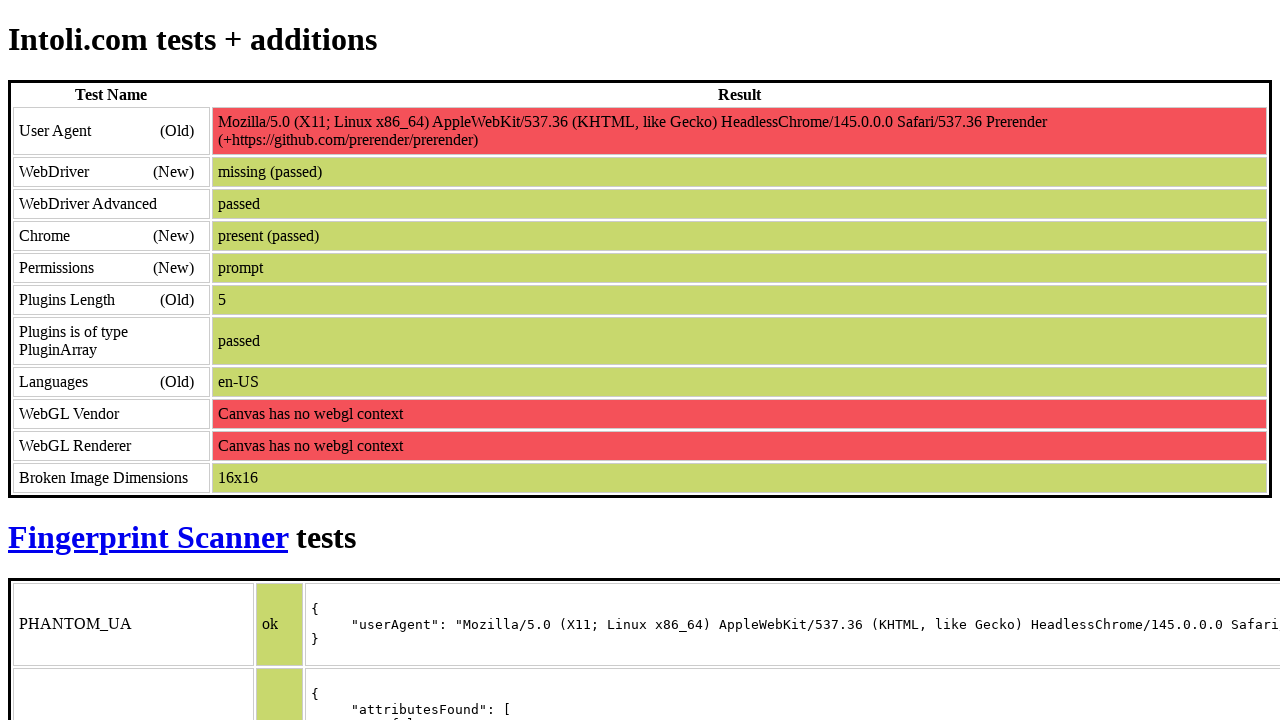

Scrolled down to bottom of page
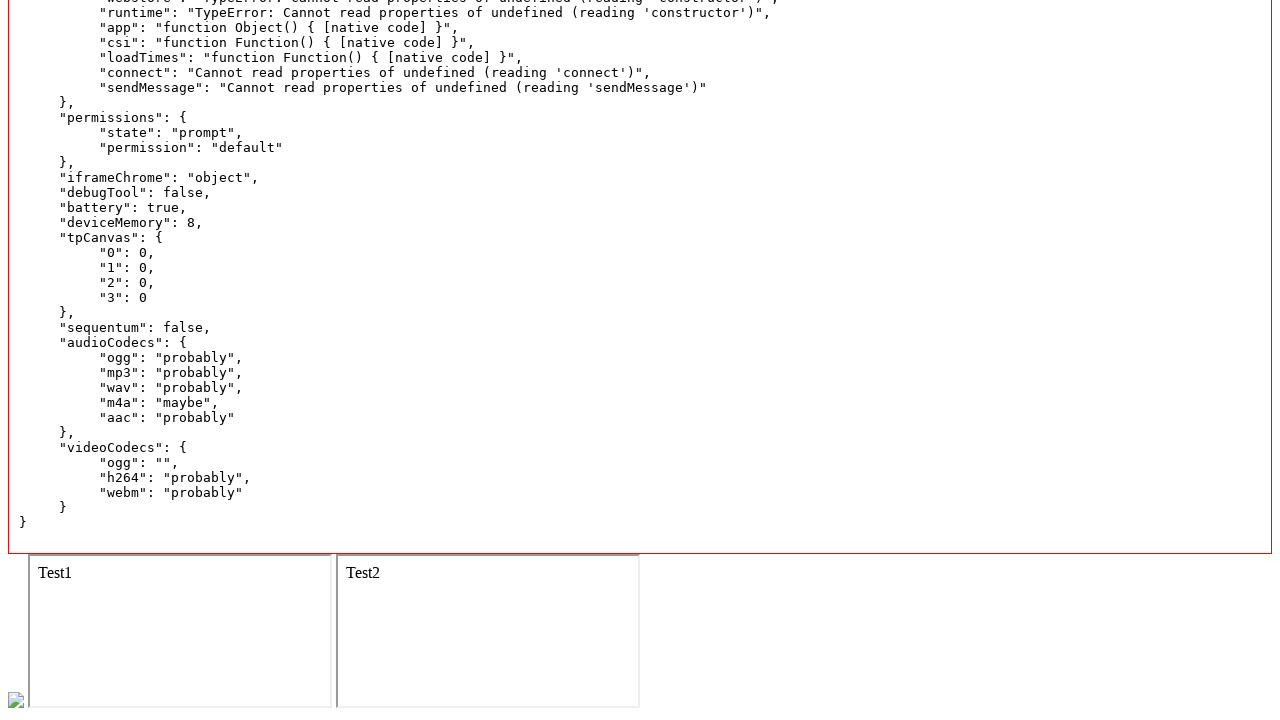

Waited 1 second for scroll to complete
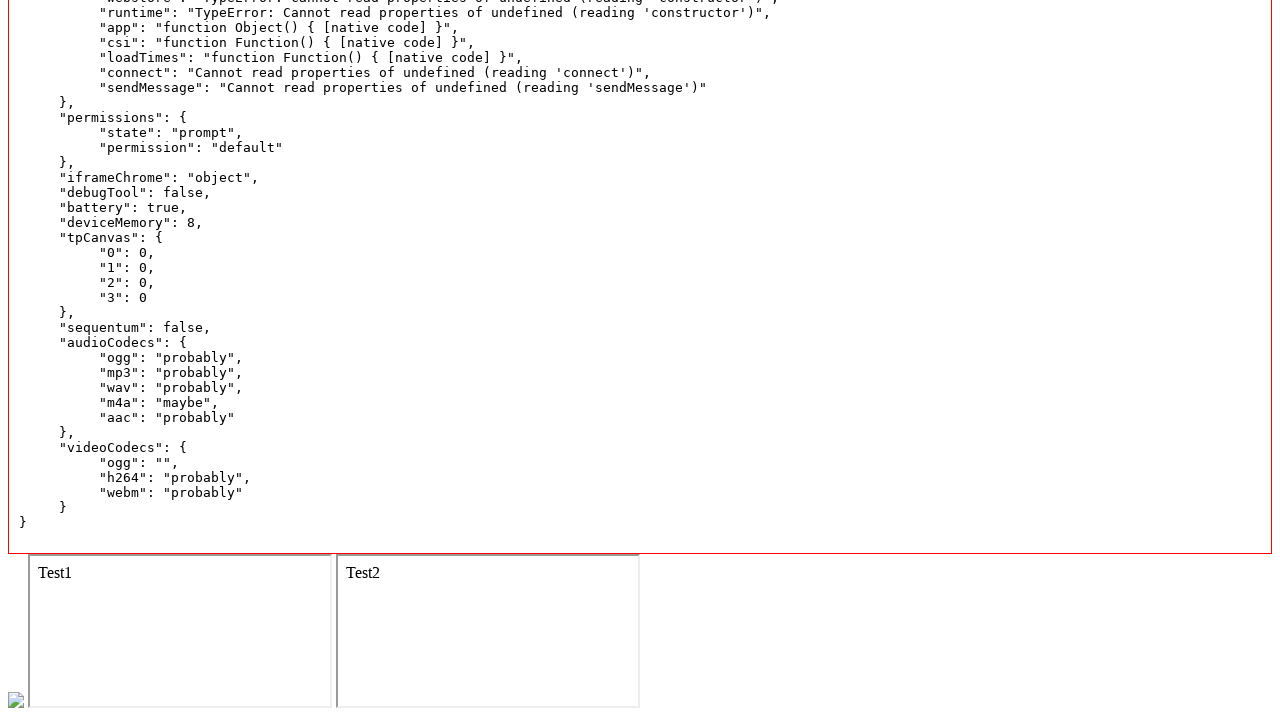

Scrolled back to top of page
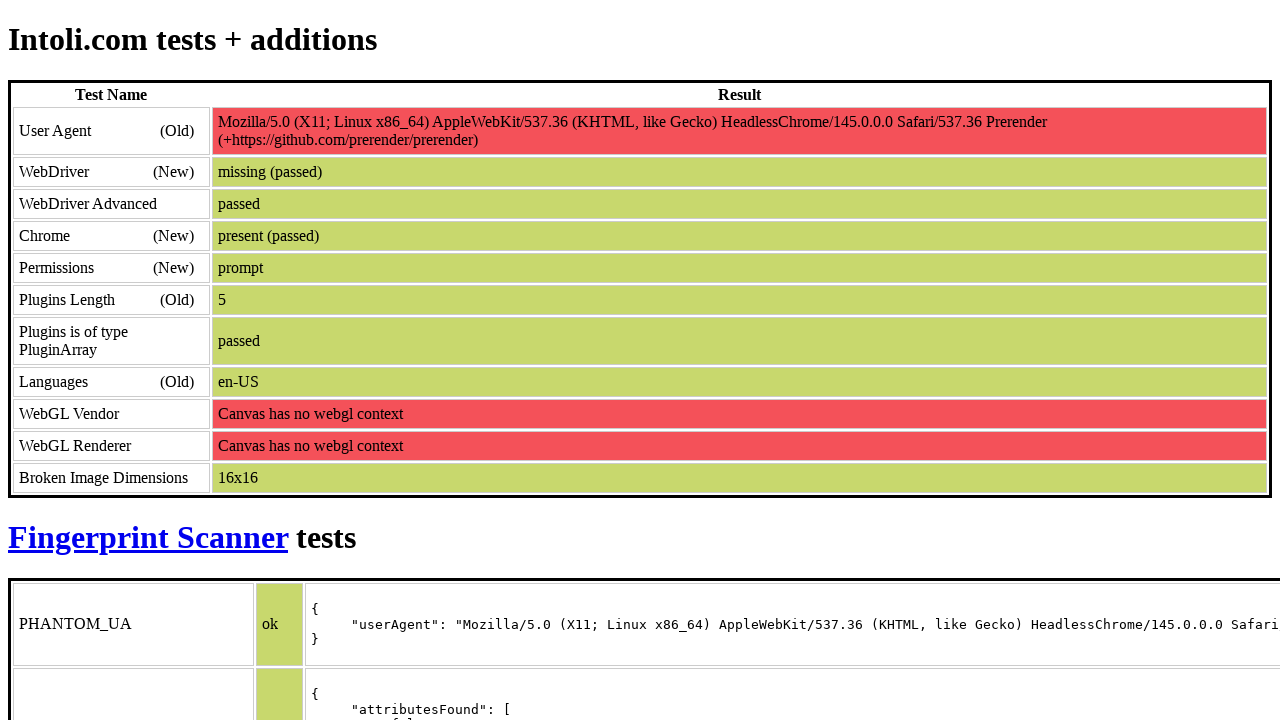

Waited 1 second after scrolling to top
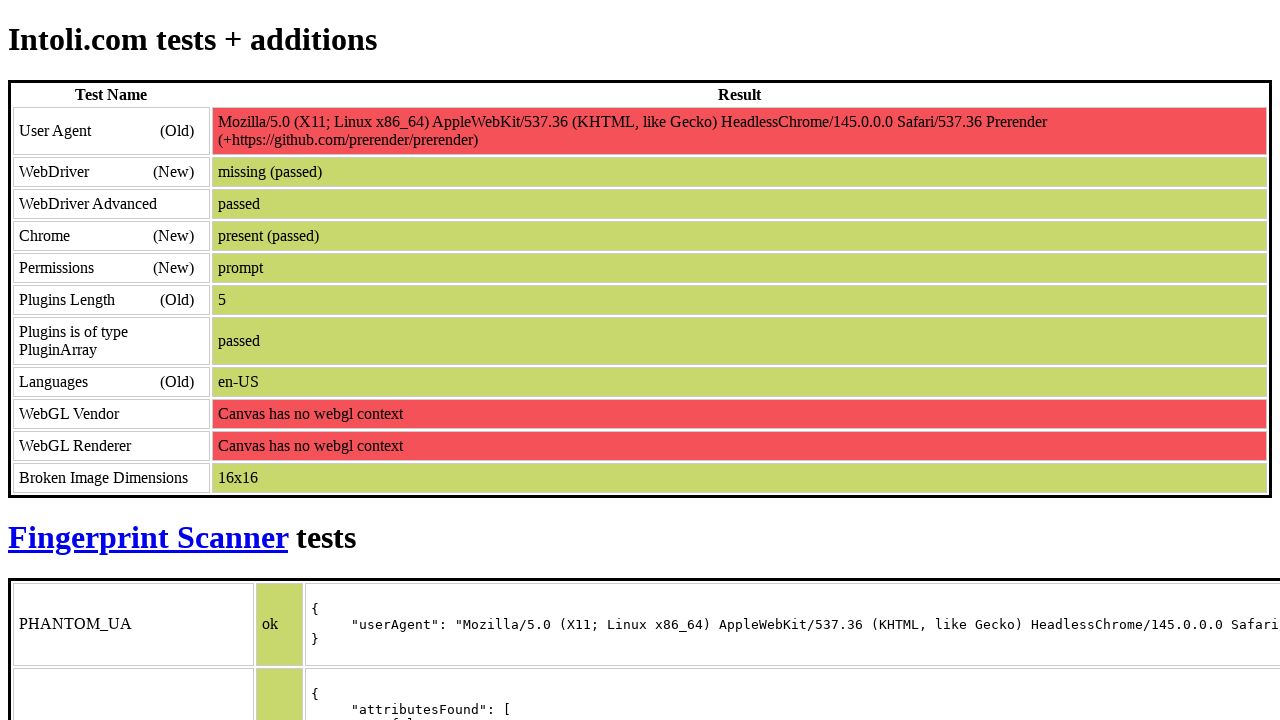

Took final screenshot of bot detection page
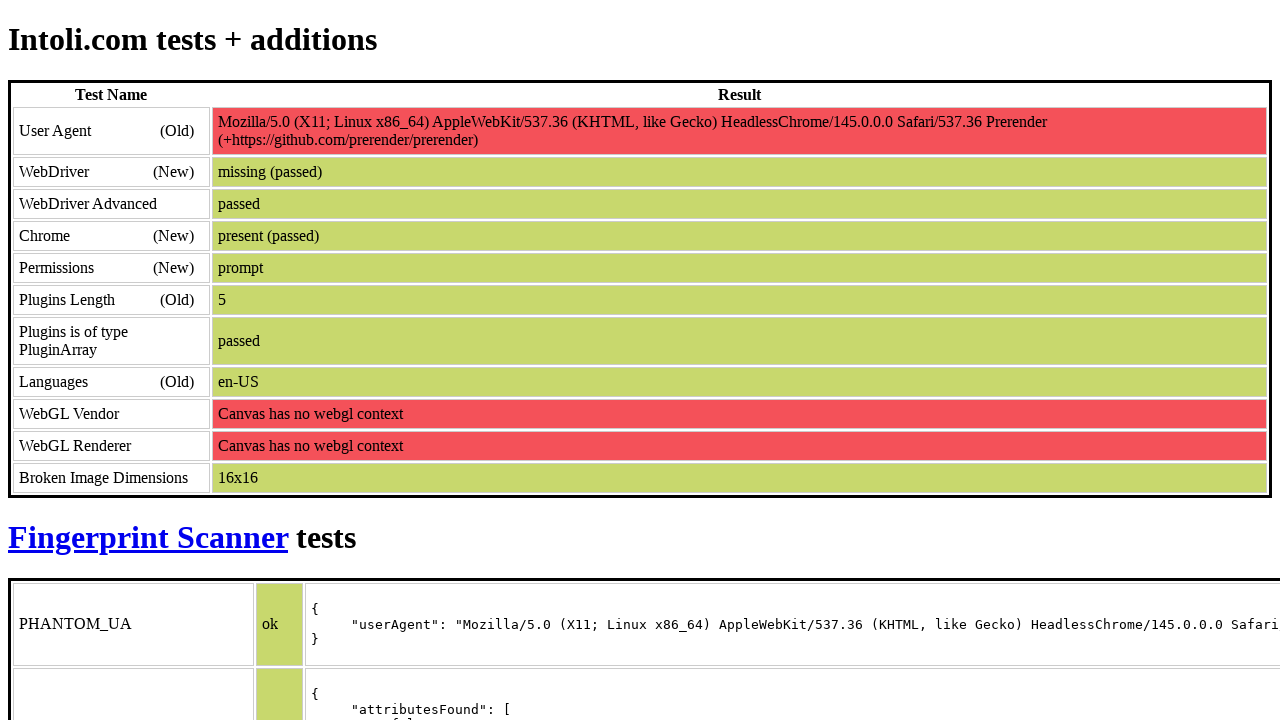

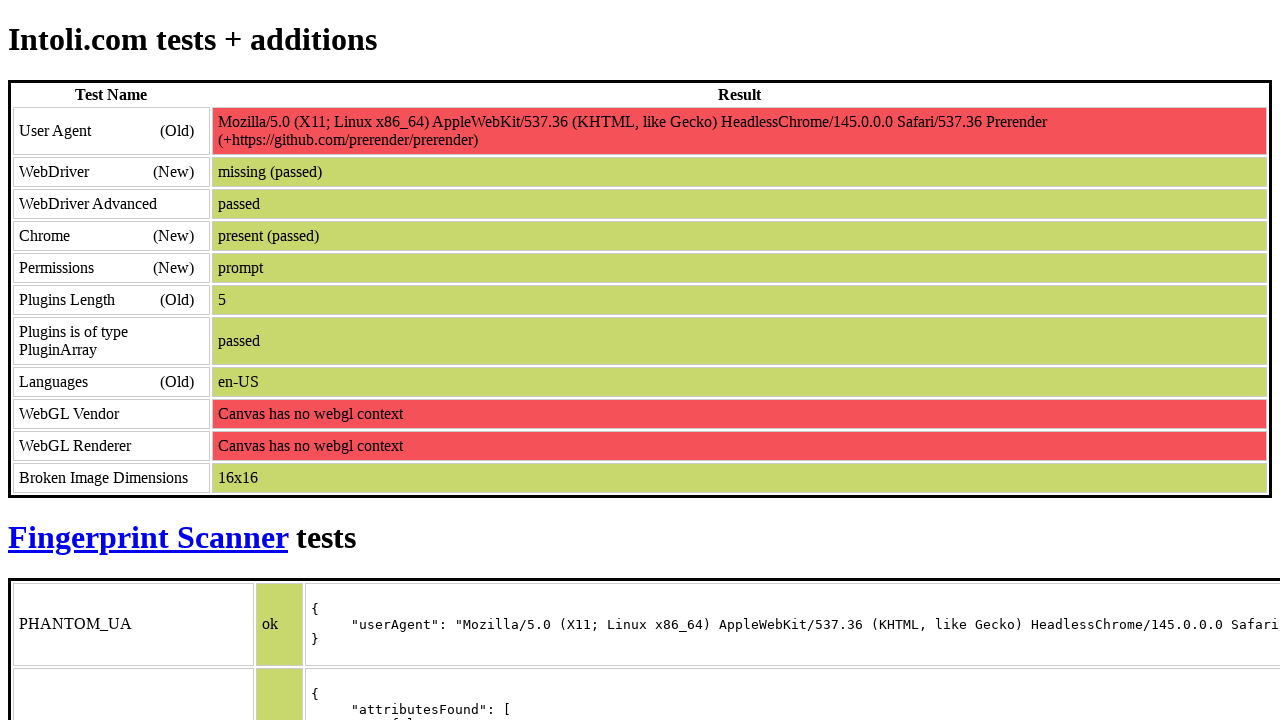